Tests the search functionality on python.org by searching for "pycon" and verifying that search results are returned.

Starting URL: http://www.python.org

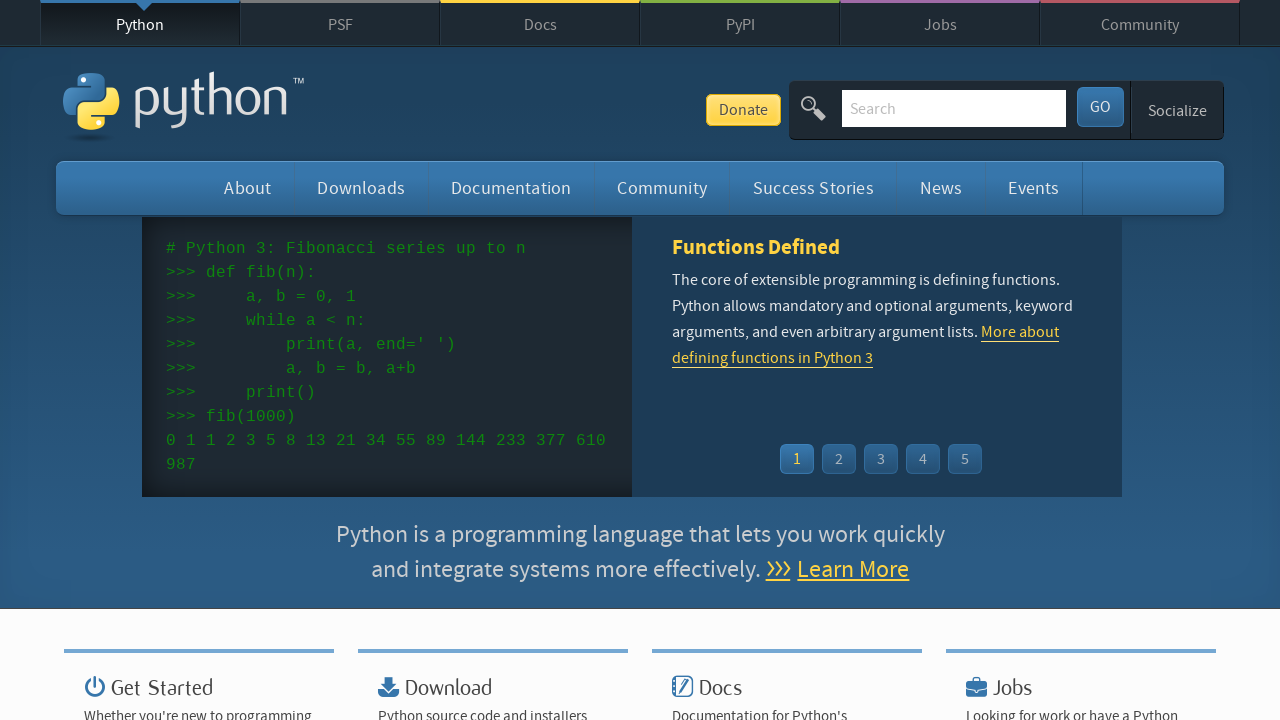

Verified page title contains 'Python'
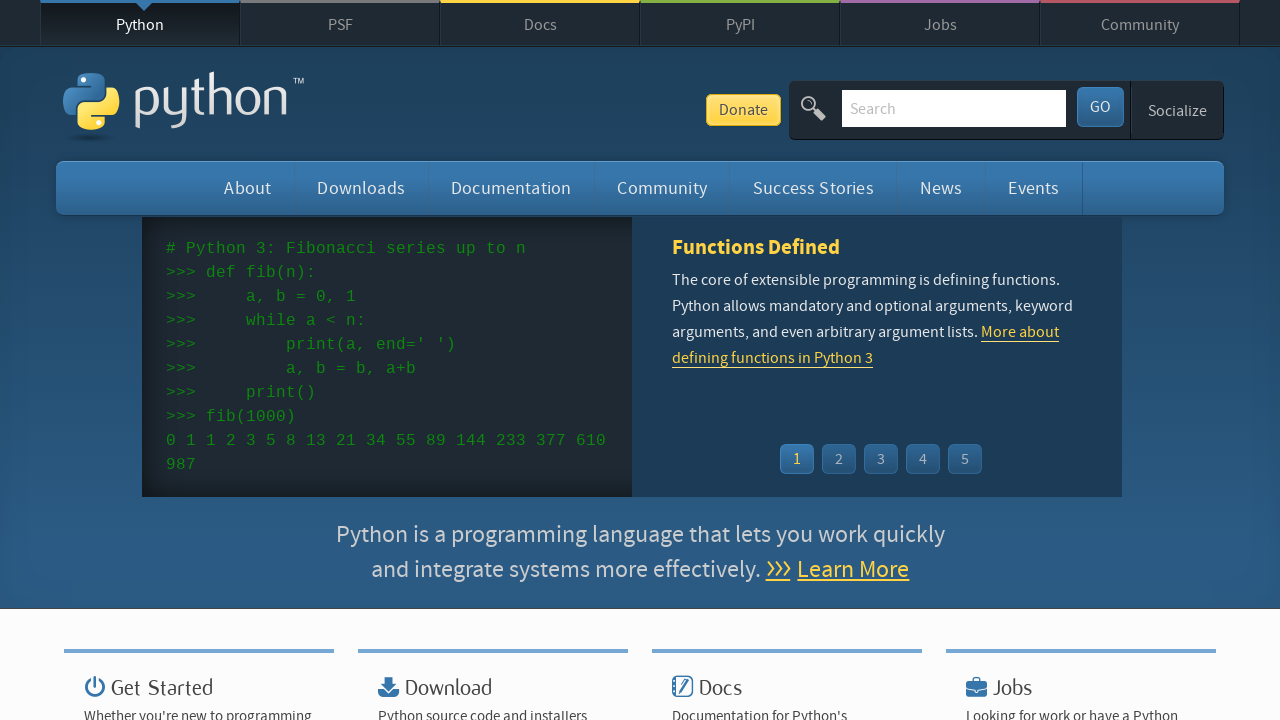

Filled search box with 'pycon' on input[name='q']
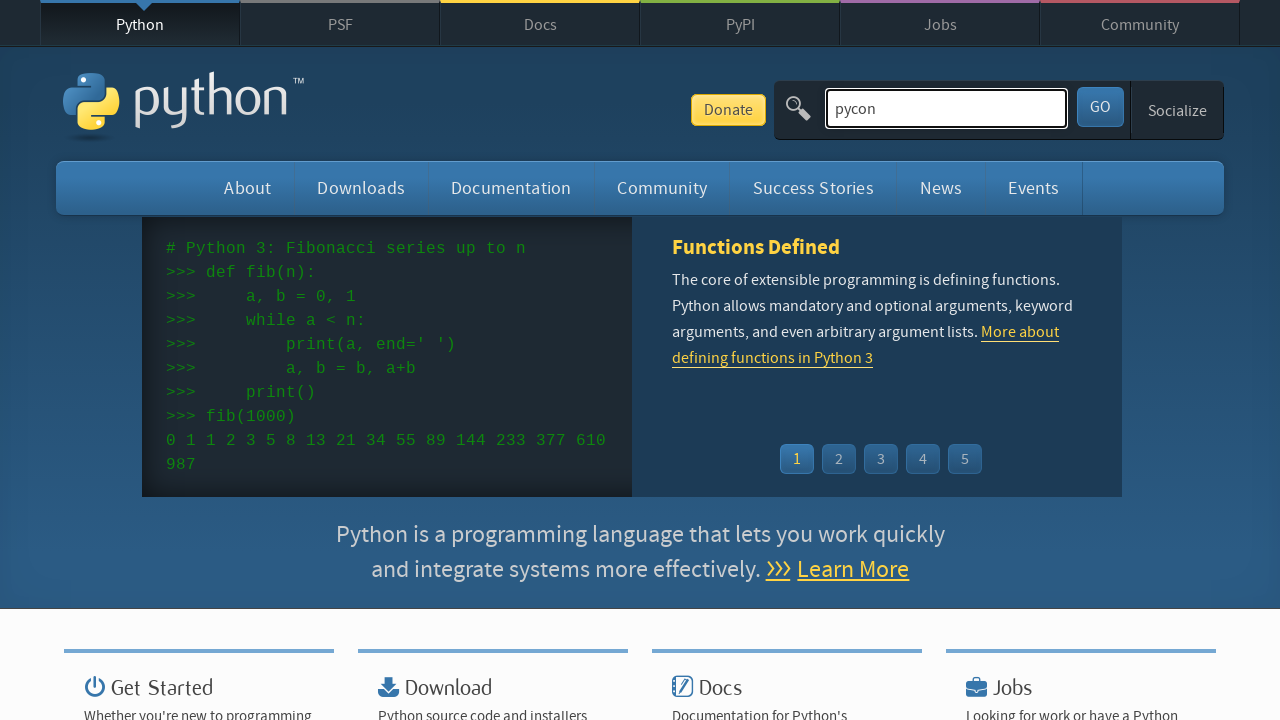

Pressed Enter to submit search on input[name='q']
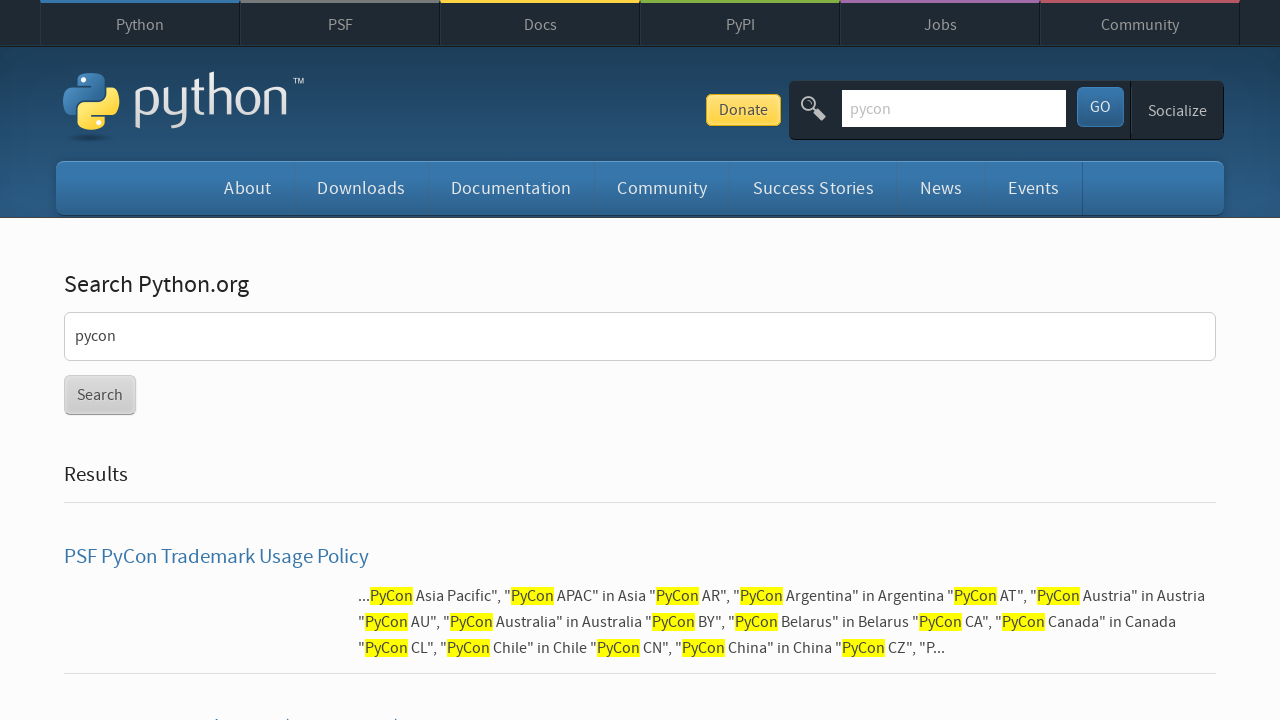

Waited for network idle to complete
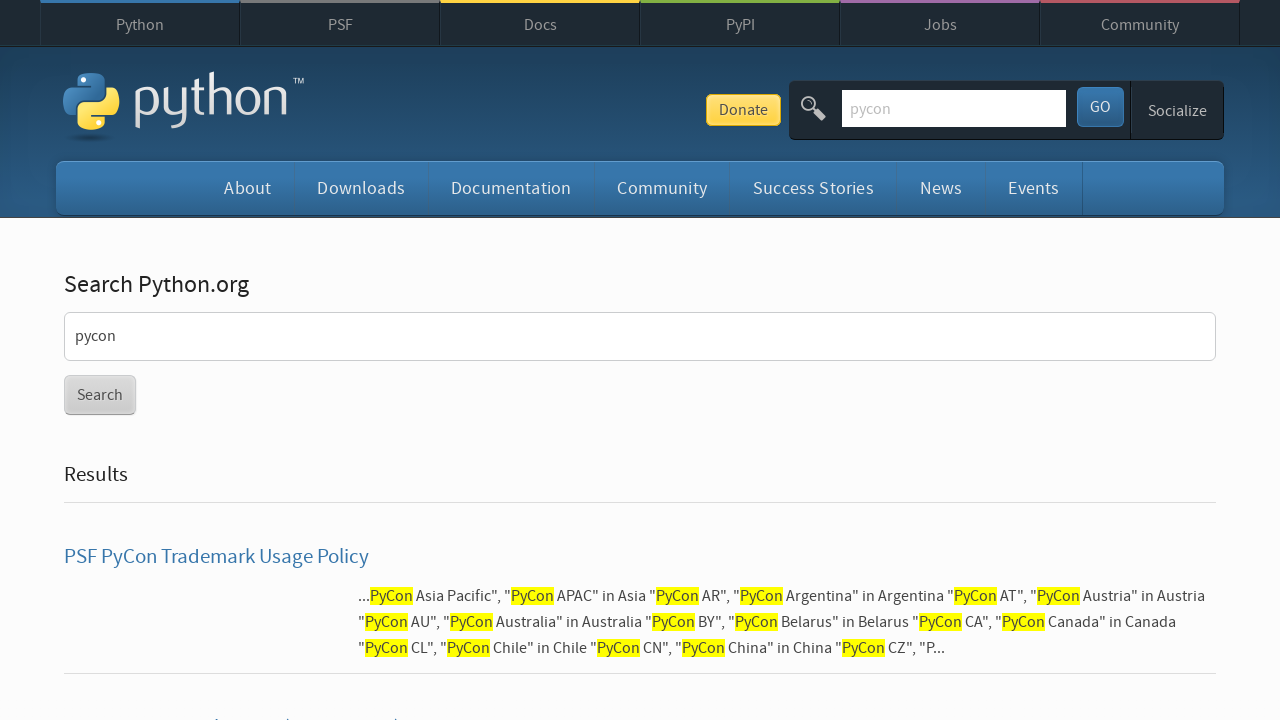

Verified search results are returned (no 'No results found' message)
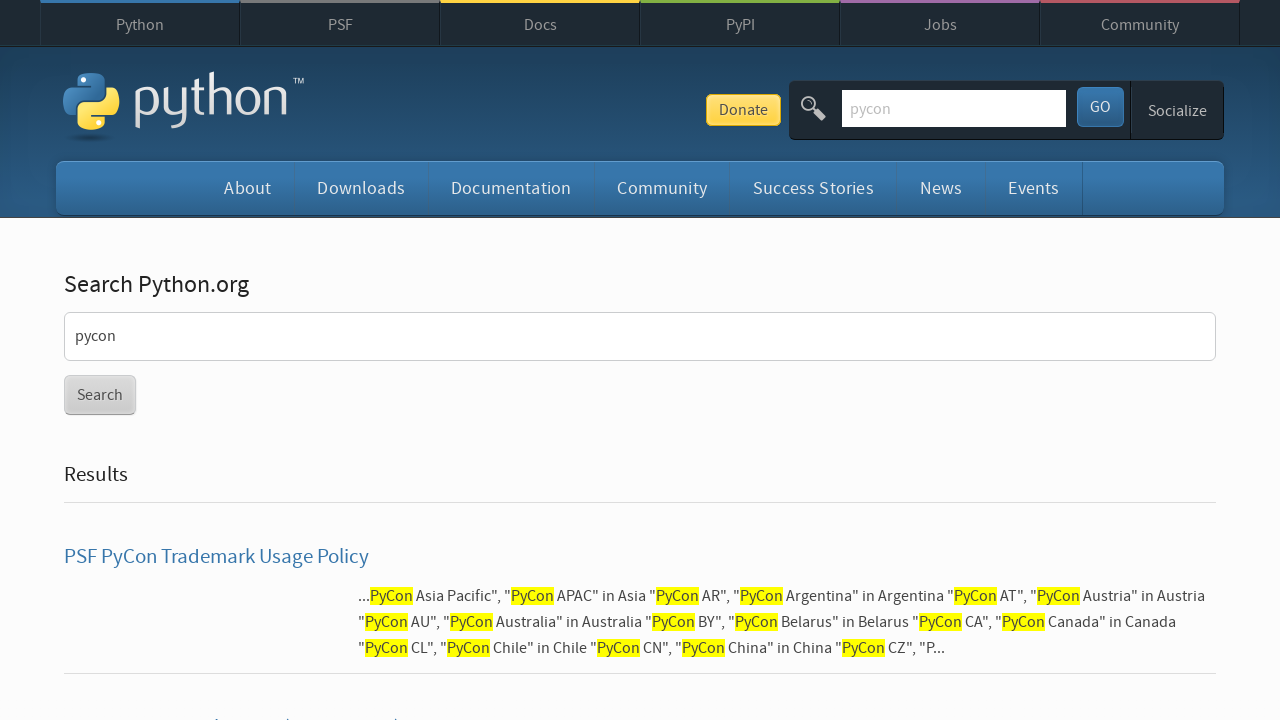

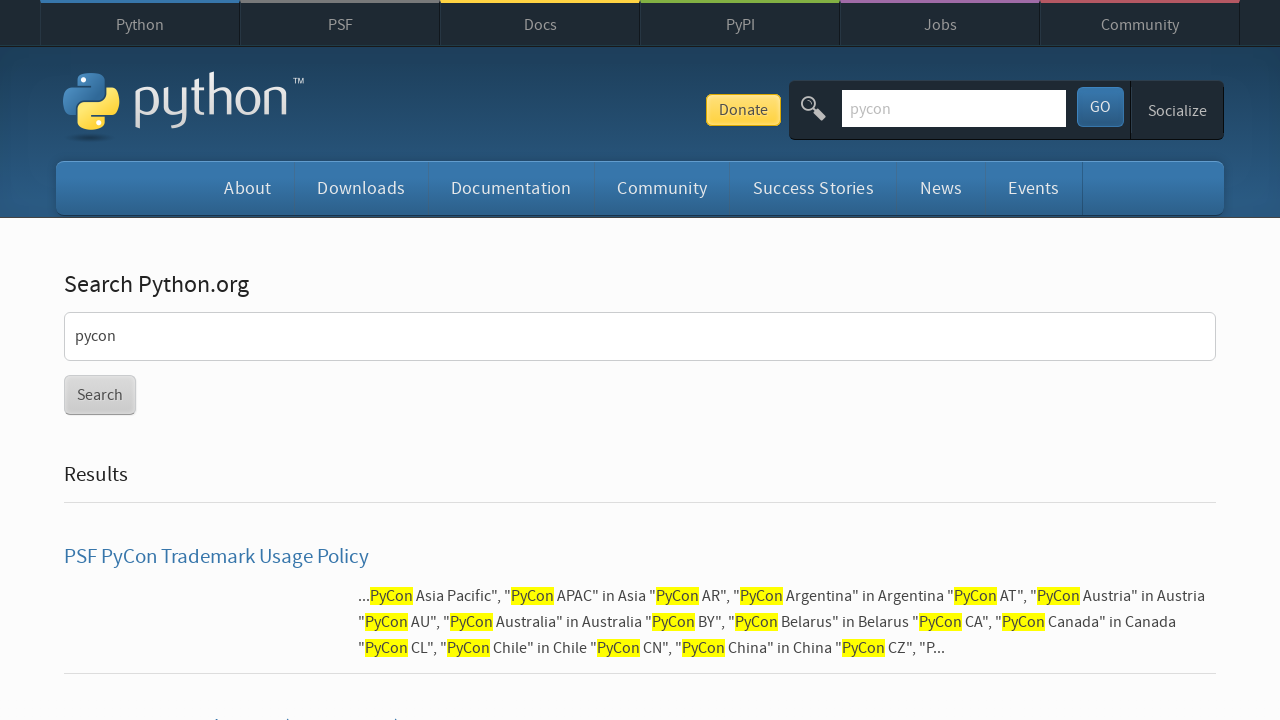